Tests JavaScript alert handling by clicking a button that triggers an alert and then accepting it

Starting URL: https://demoqa.com/alerts

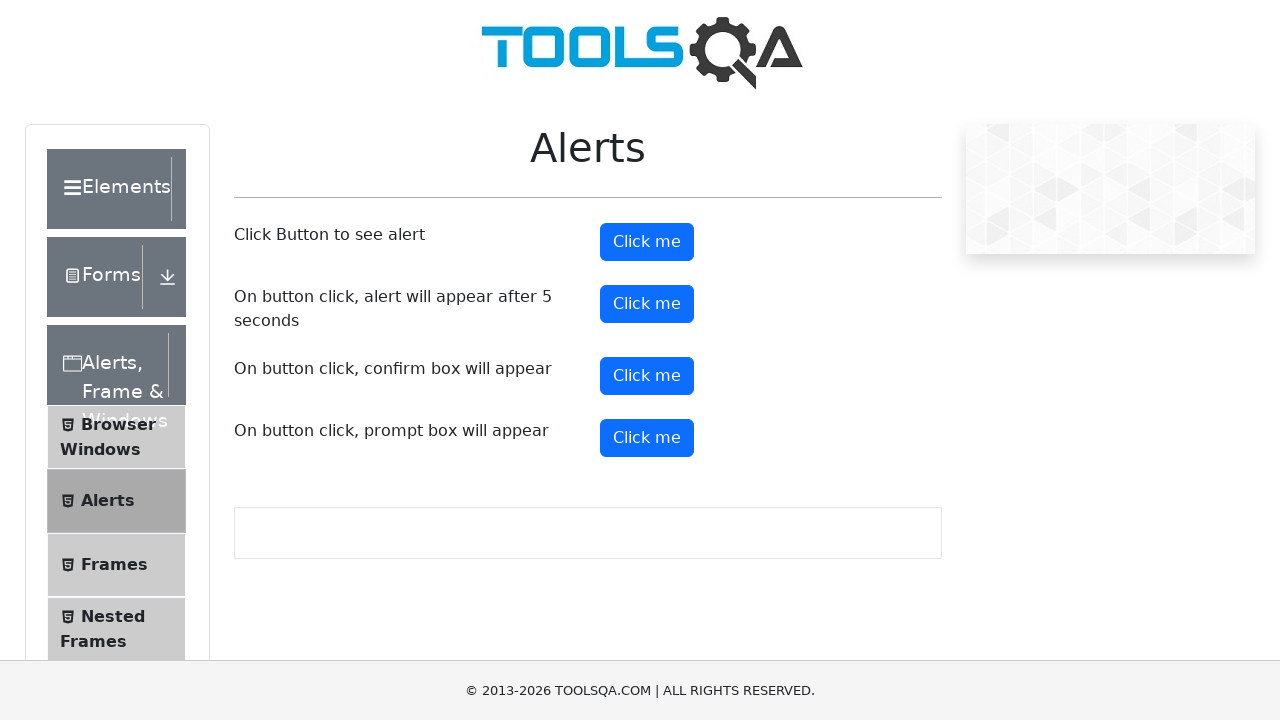

Set up dialog handler to accept alerts
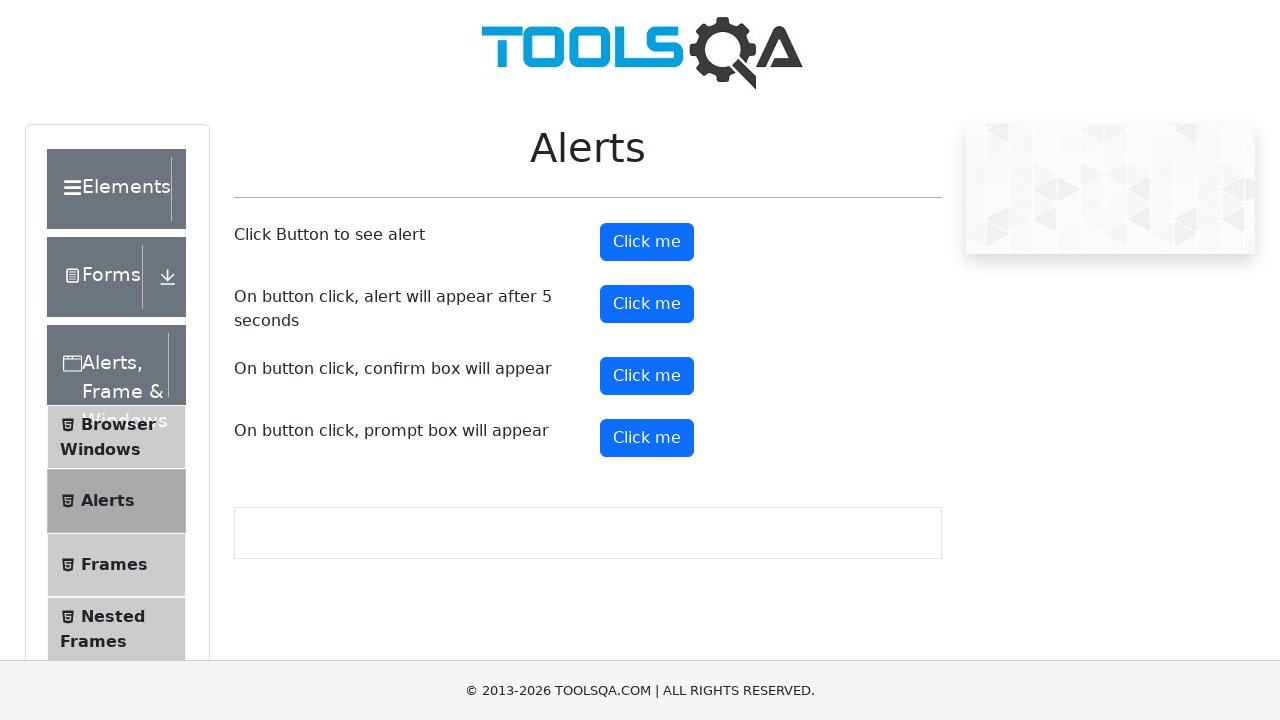

Clicked button that triggers JavaScript alert at (647, 242) on #alertButton
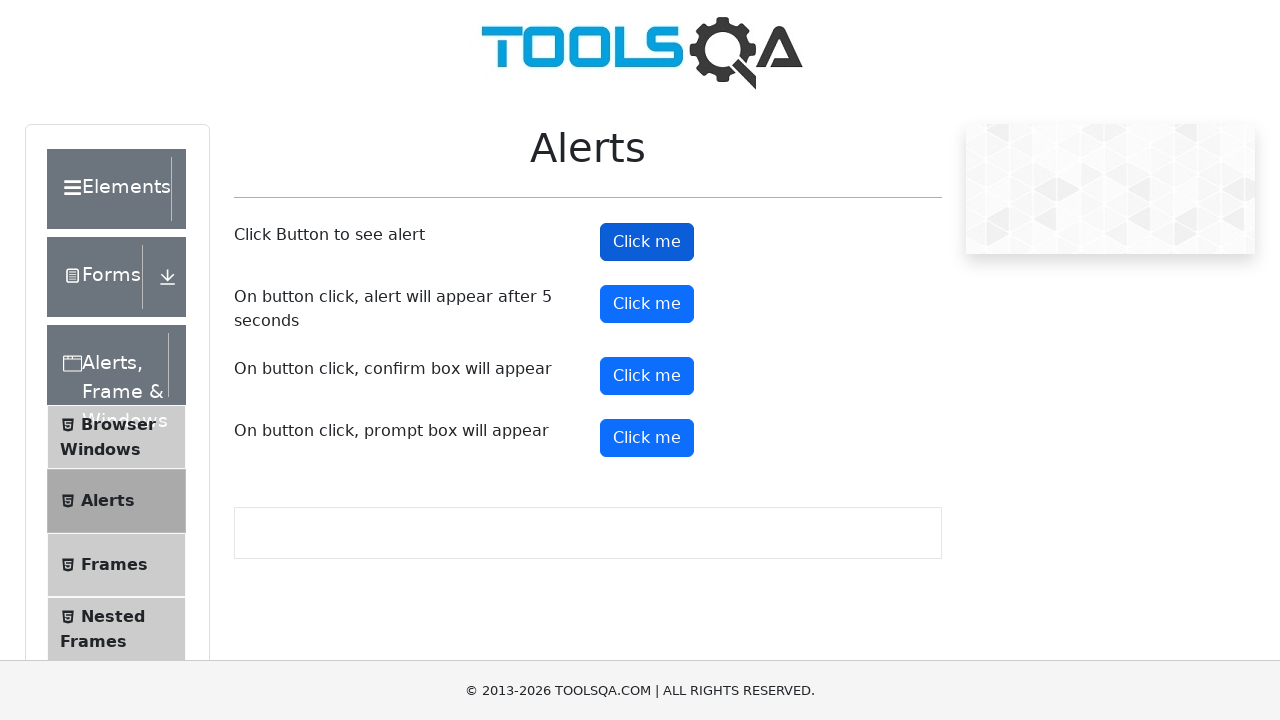

Alert was accepted and dialog closed
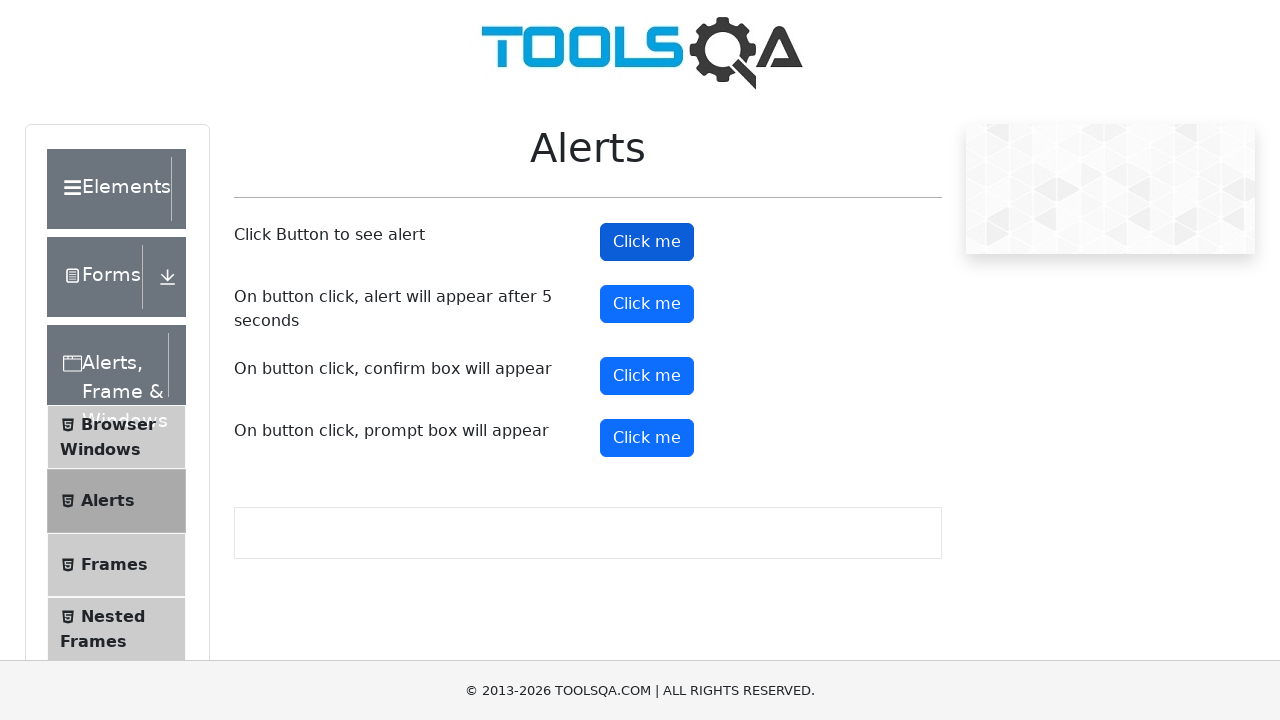

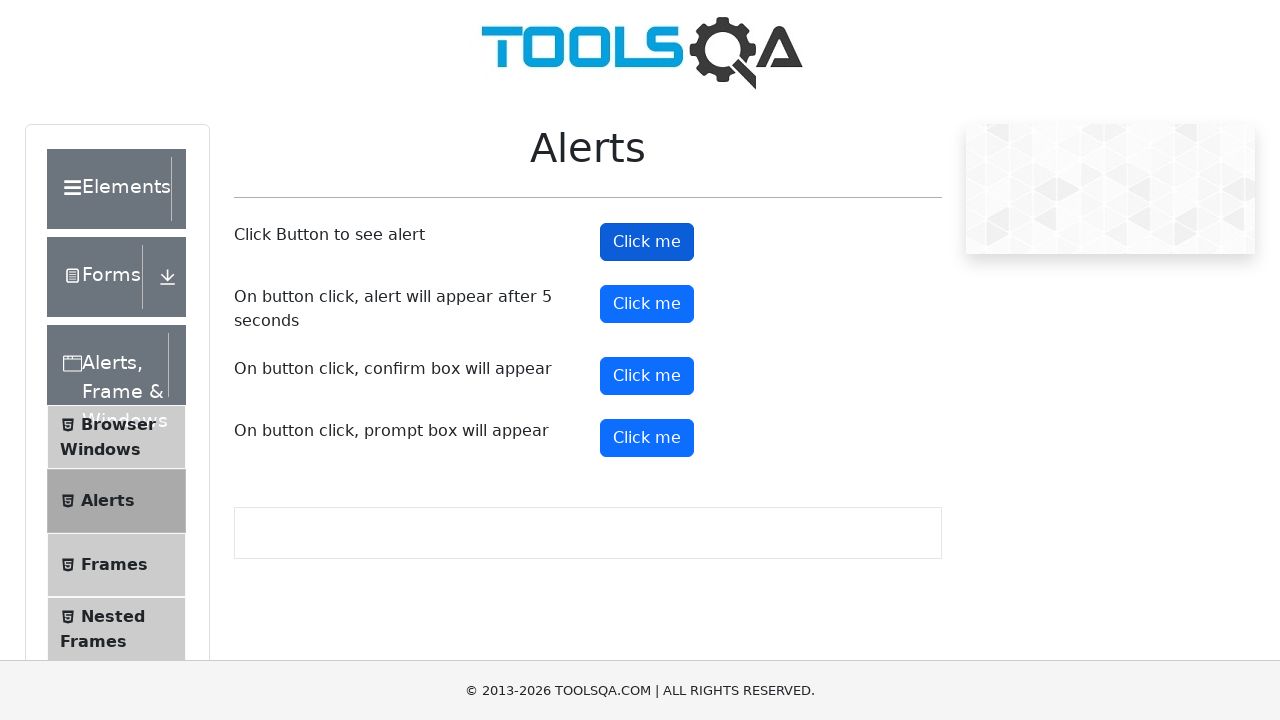